Tests clicking a button that has a dynamically generated ID, demonstrating handling of elements that cannot be reliably located by ID.

Starting URL: http://uitestingplayground.com/dynamicid

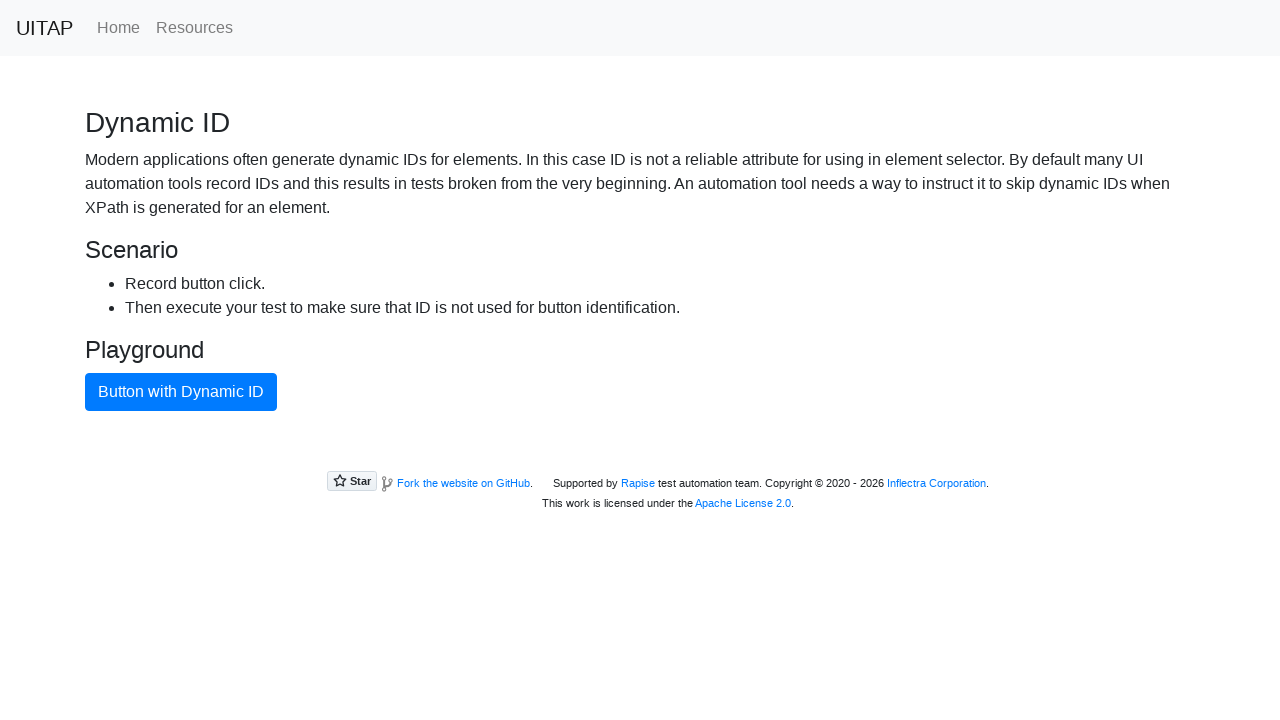

Navigated to Dynamic ID test page
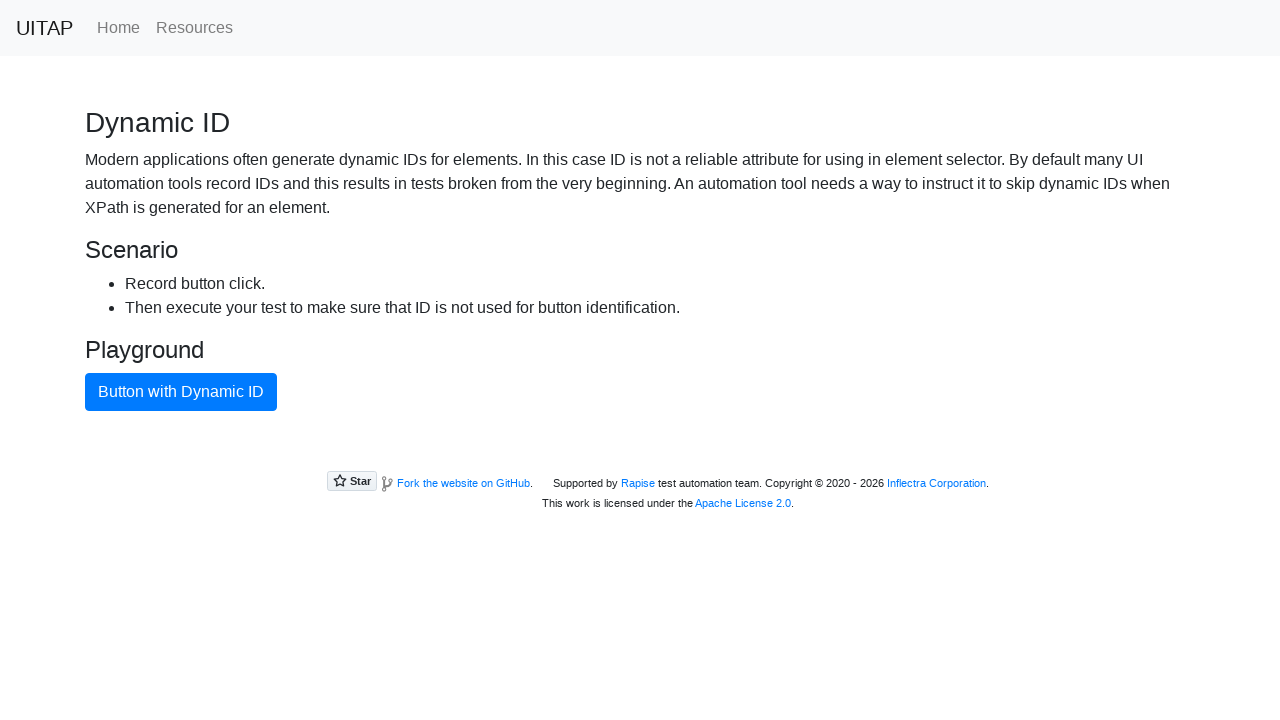

Clicked button with dynamic ID using text locator at (181, 392) on xpath=//button[text()="Button with Dynamic ID"]
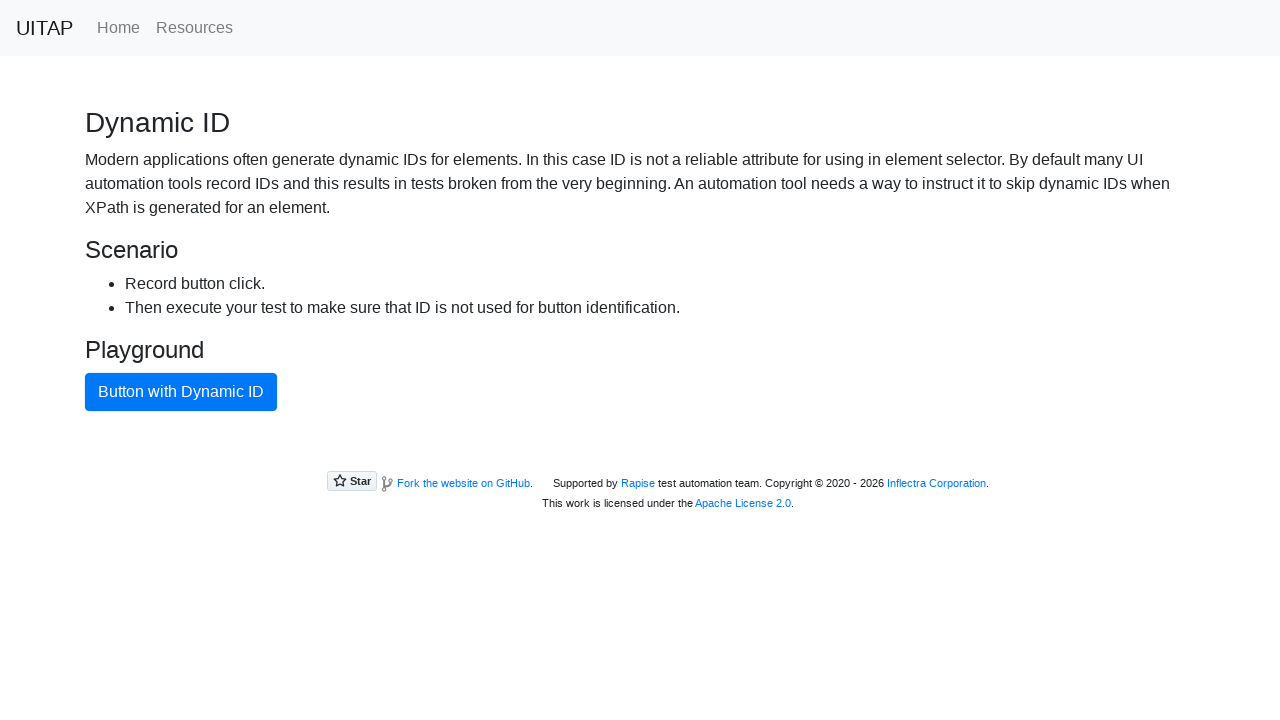

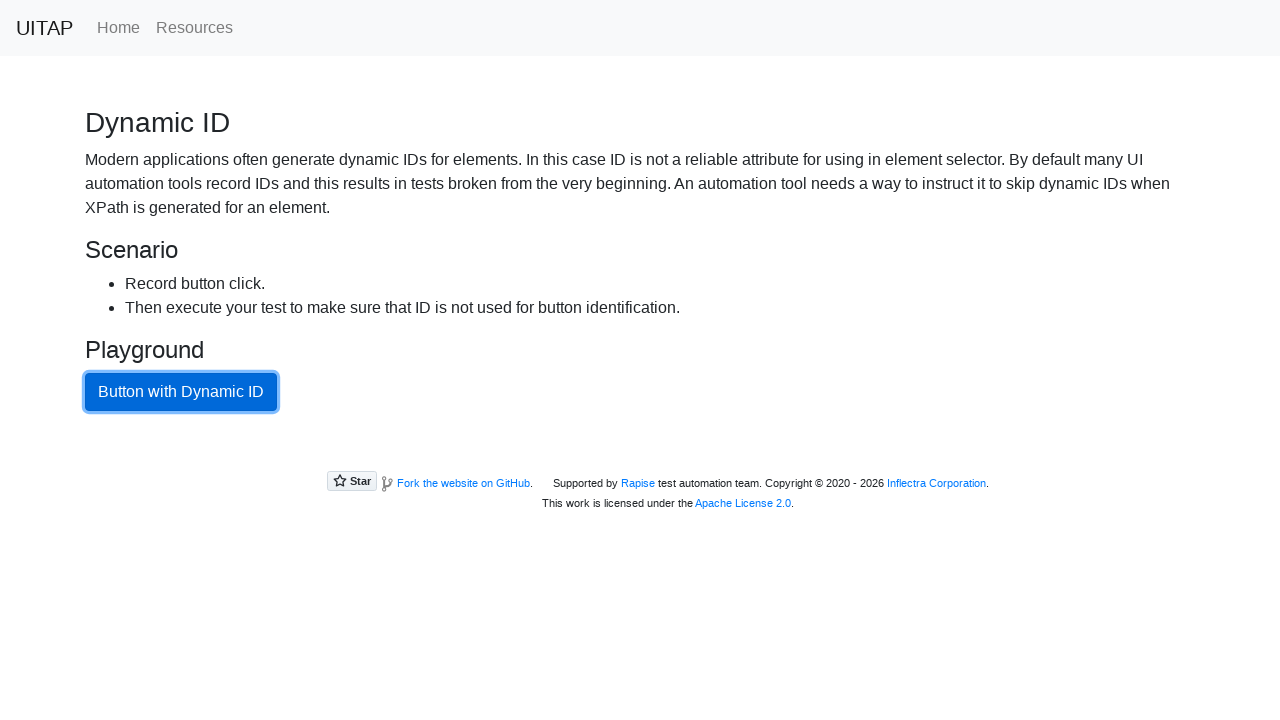